Navigates to the AJIO e-commerce homepage and verifies the page loads successfully.

Starting URL: https://www.ajio.com/

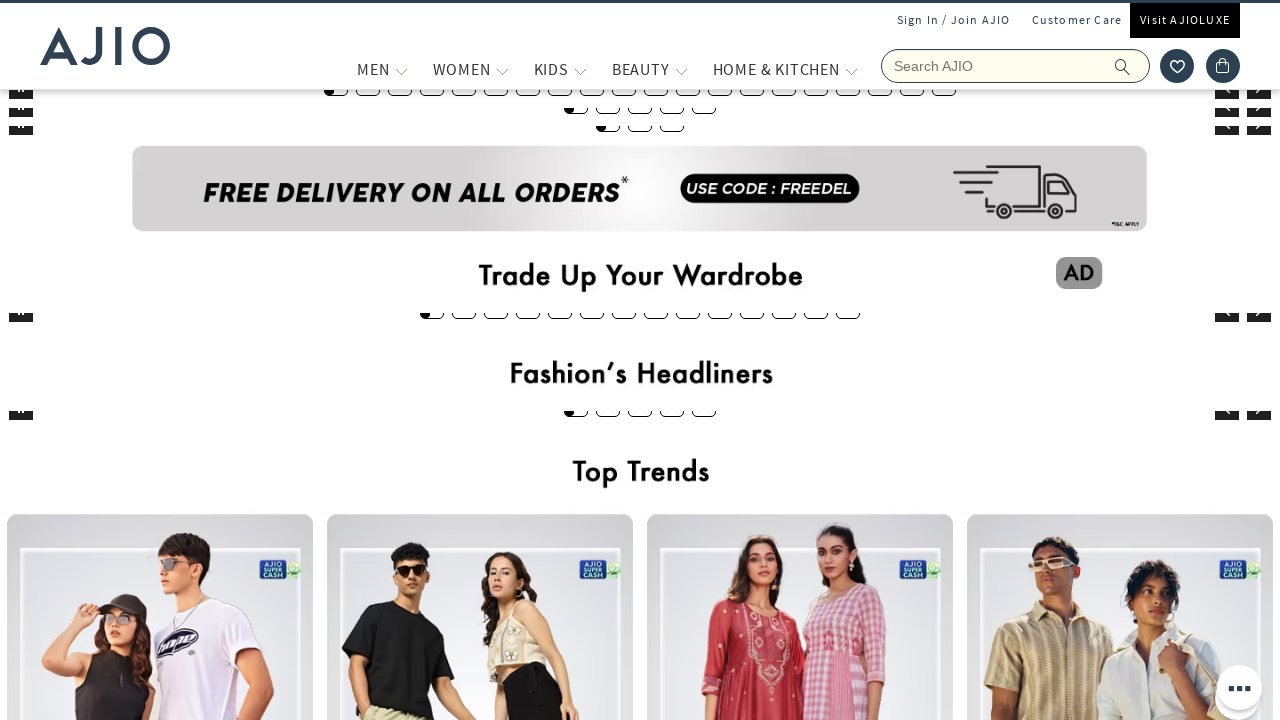

Waited for page DOM content to load
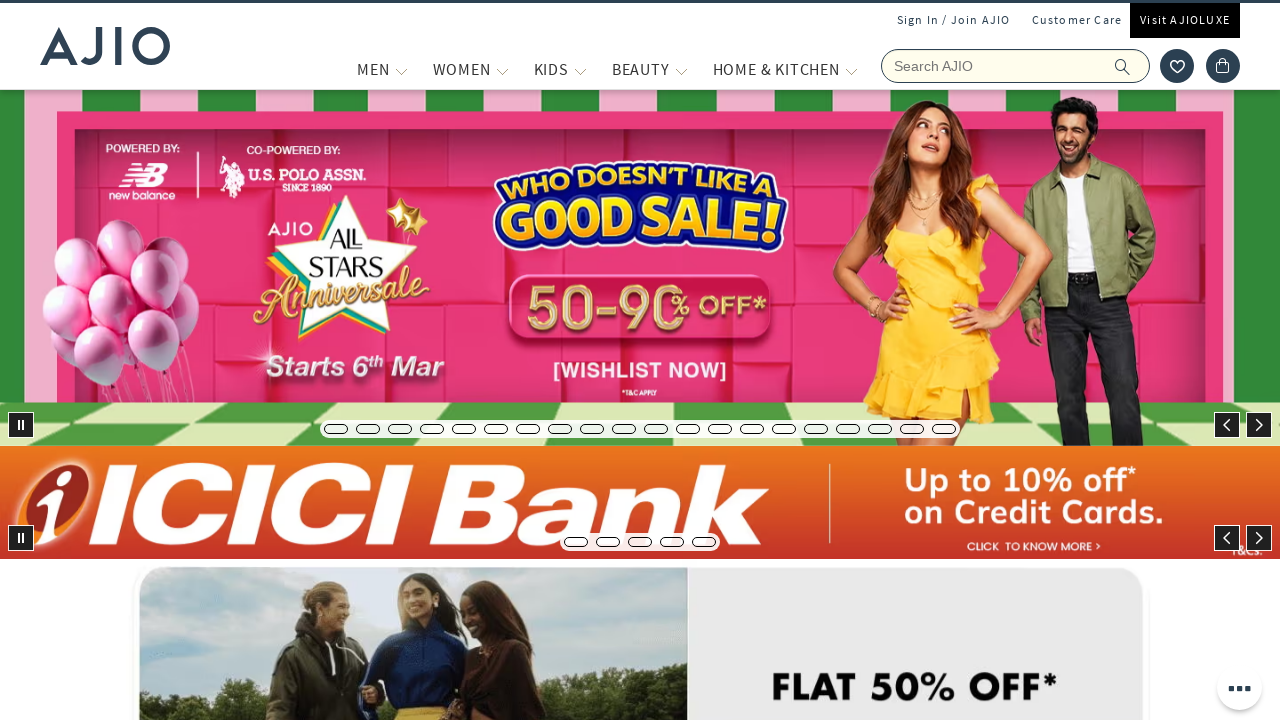

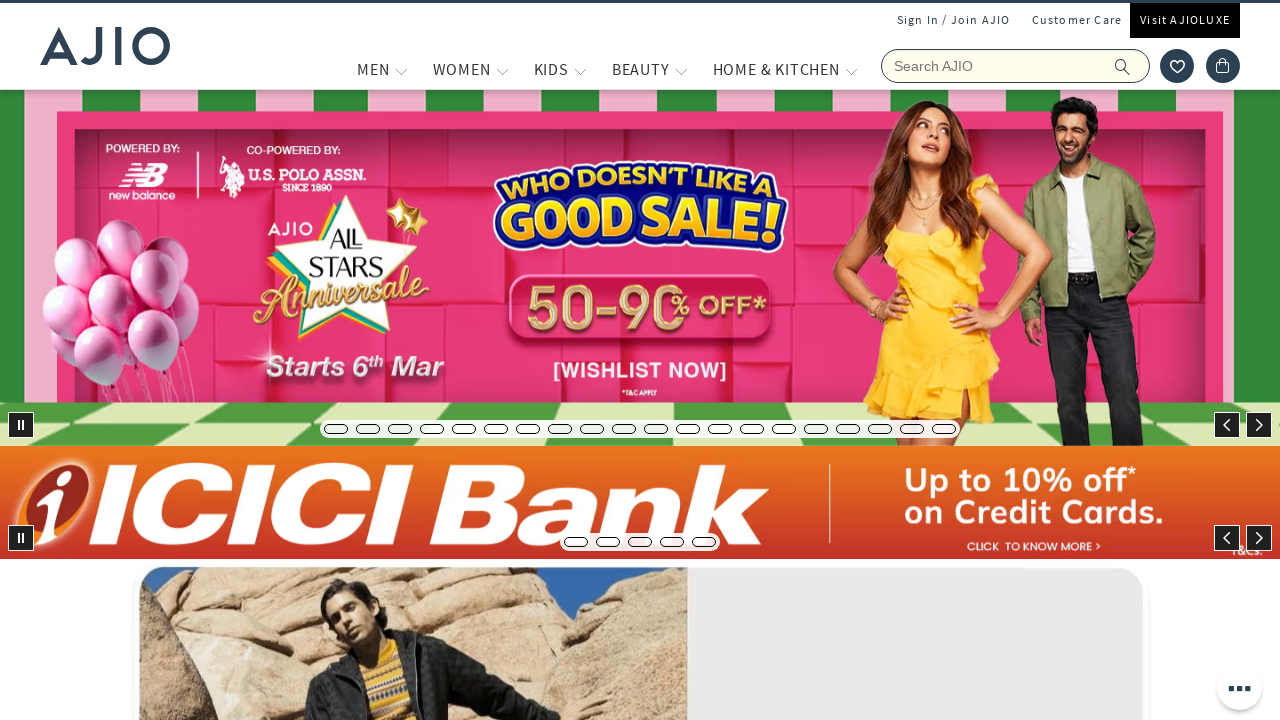